Tests navigation through various menu items on the RTC Tek website by clicking on About Us, Services, Industries, Knowledge Center, Get a Quote, and Apply Now links

Starting URL: https://rtctek.com/

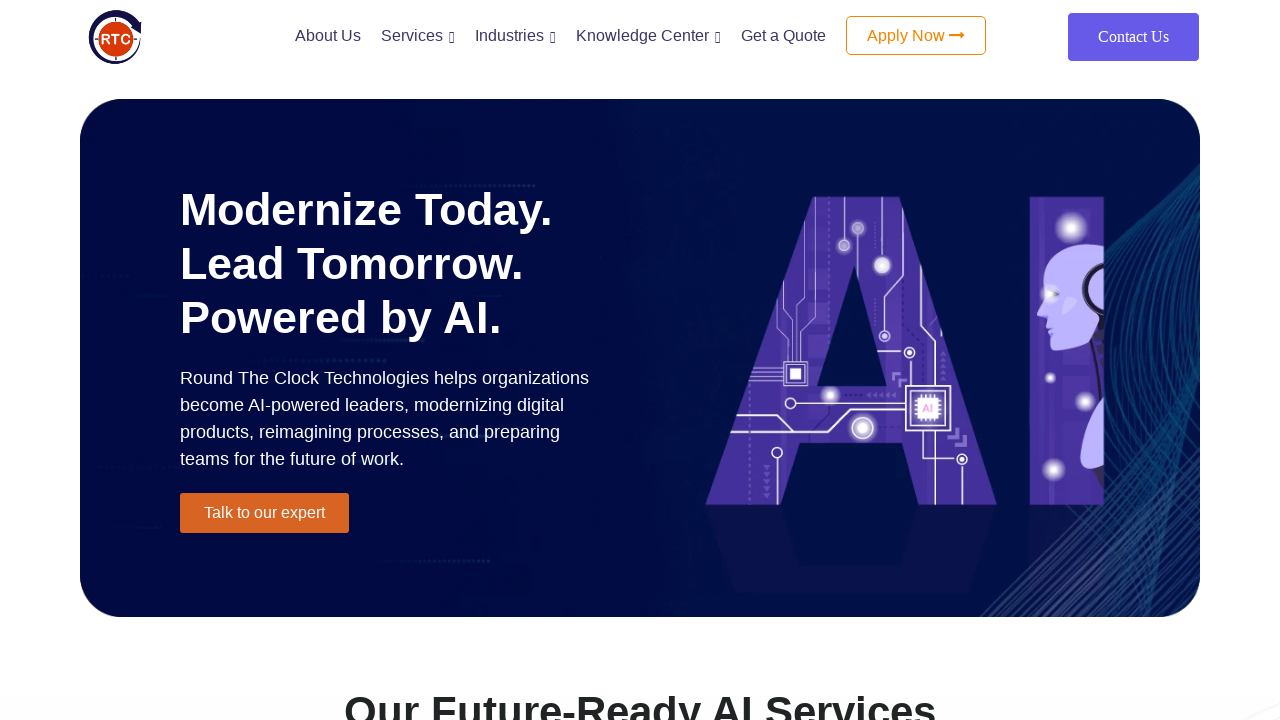

Clicked About Us link at (328, 35) on xpath=//a[normalize-space()='About Us']
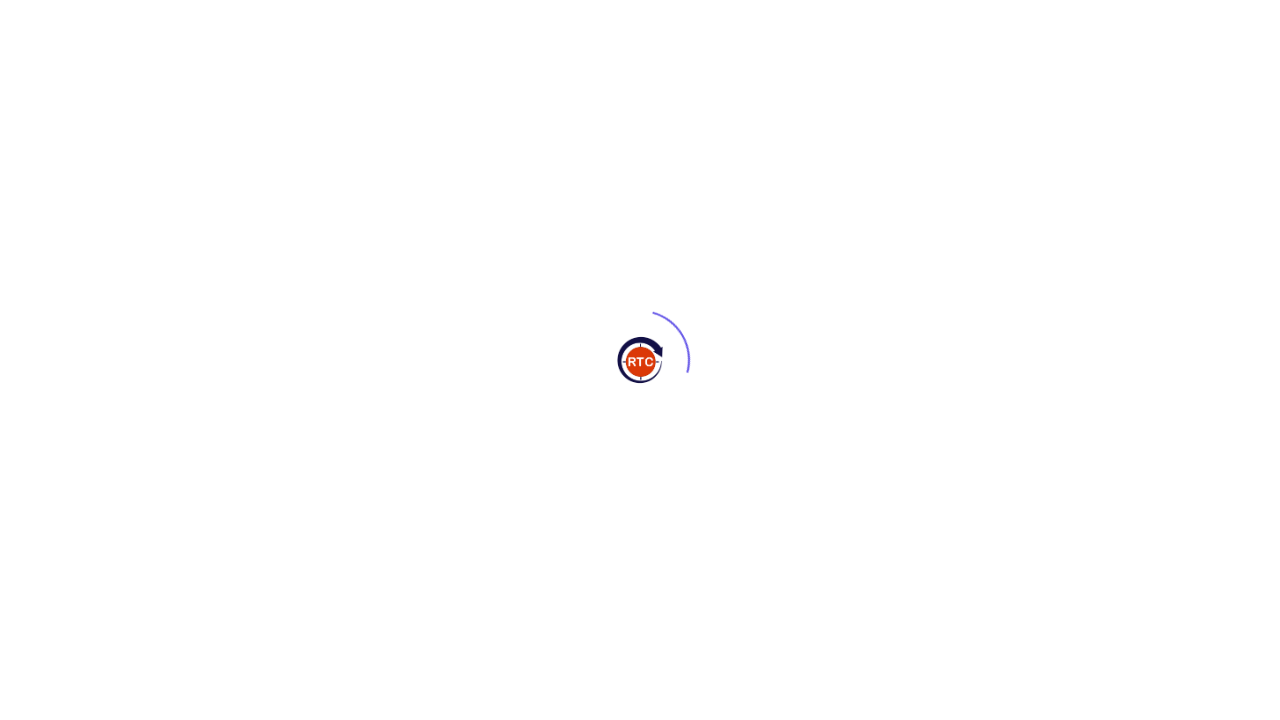

Navigated to About Us page
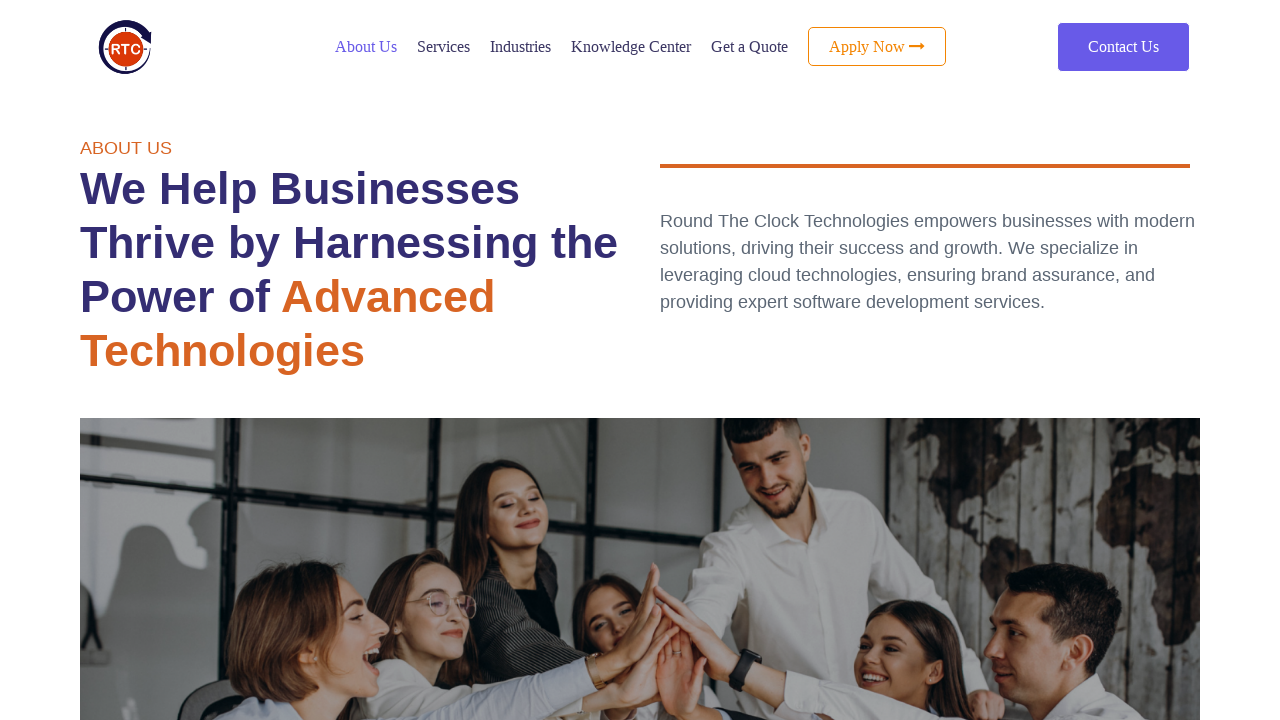

Clicked Services link at (443, 46) on xpath=//a[normalize-space()='Services']
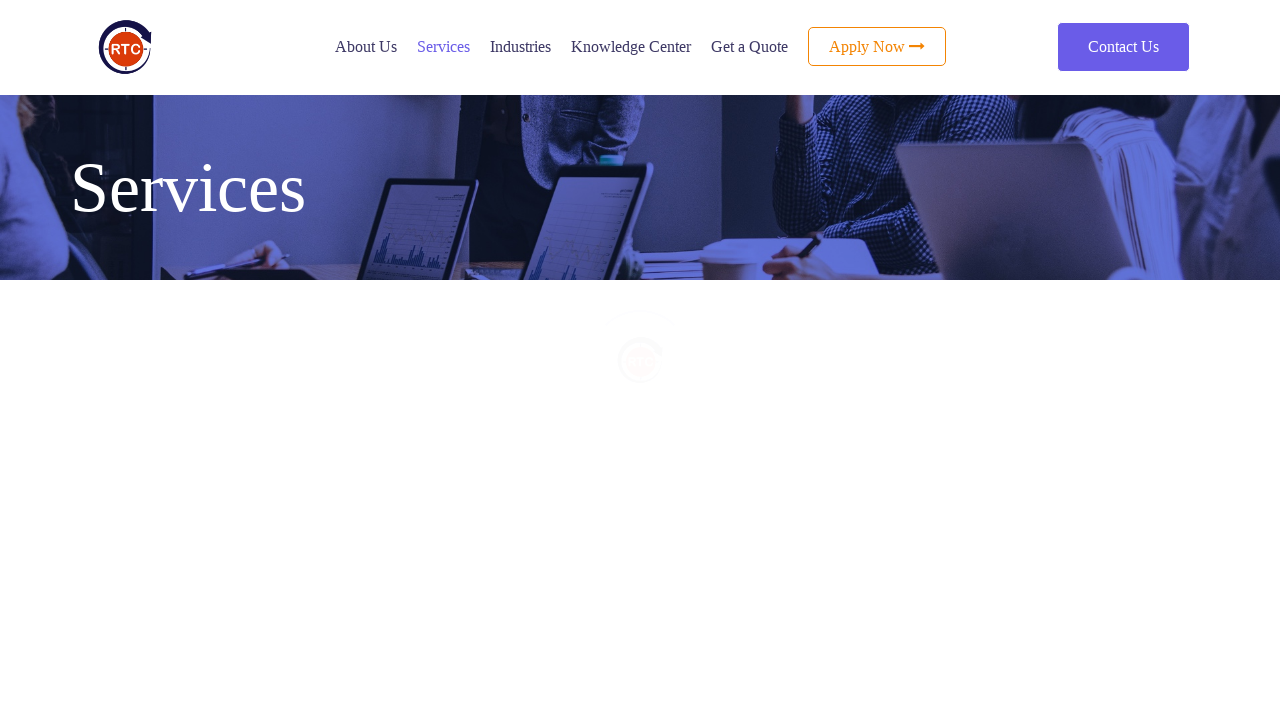

Navigated to Services page
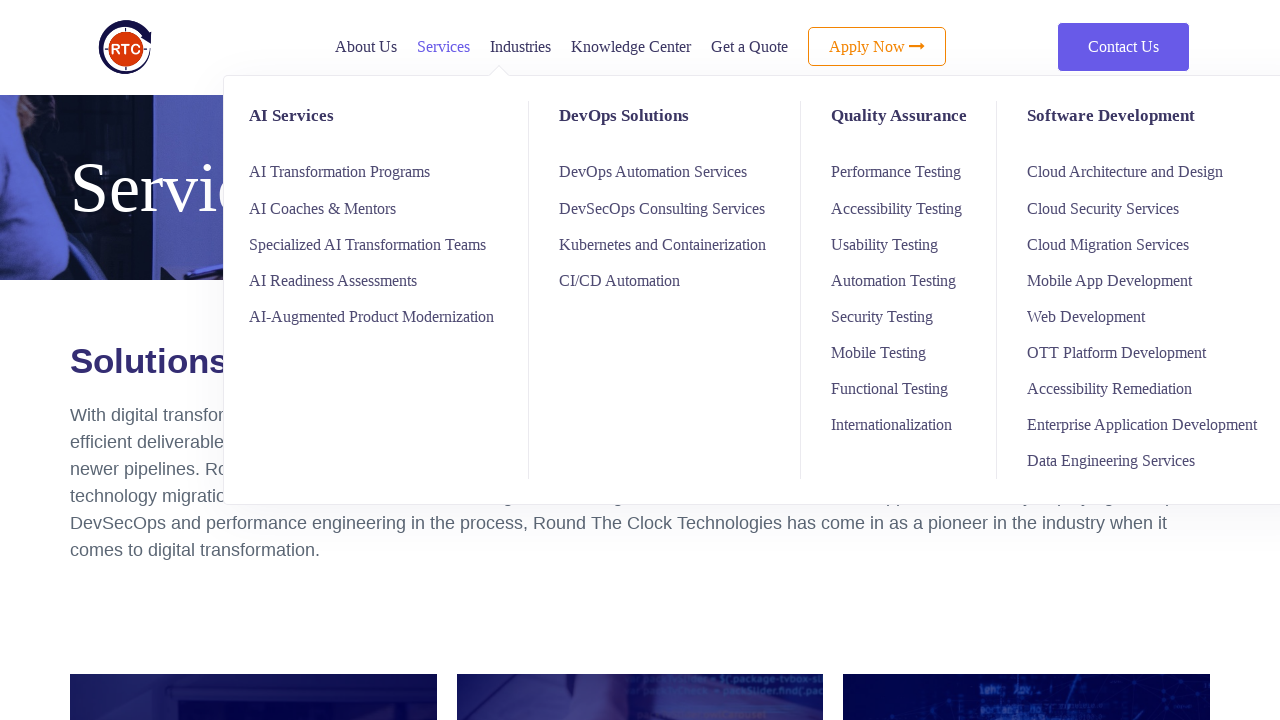

Clicked Industries link at (520, 46) on xpath=//a[normalize-space()='Industries']
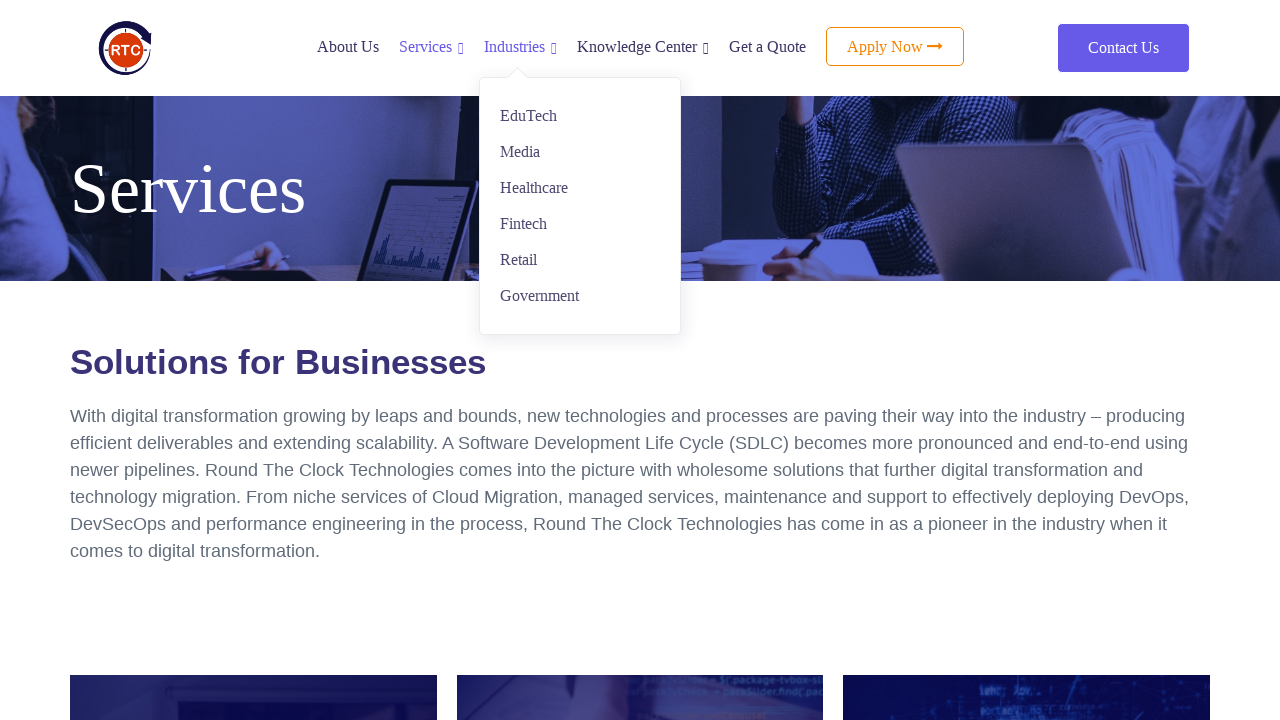

Navigated to Industries section
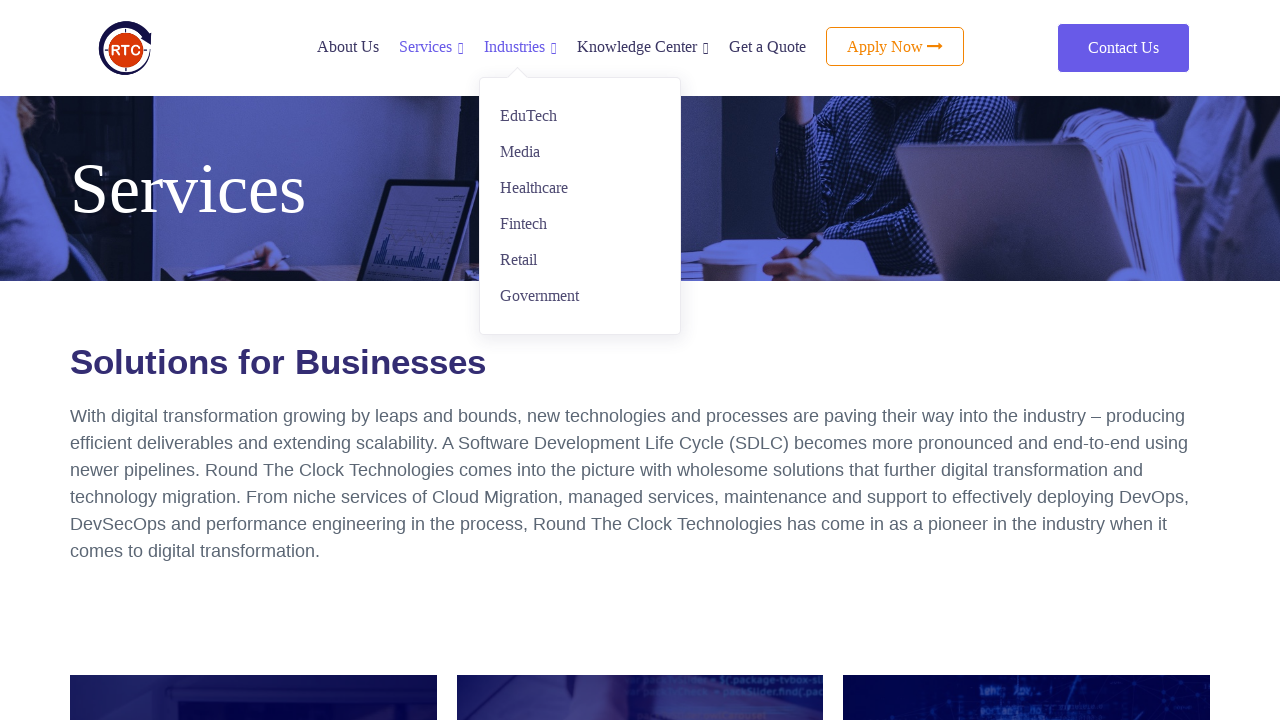

Clicked Knowledge Center link at (636, 46) on xpath=//a[normalize-space()='Knowledge Center']
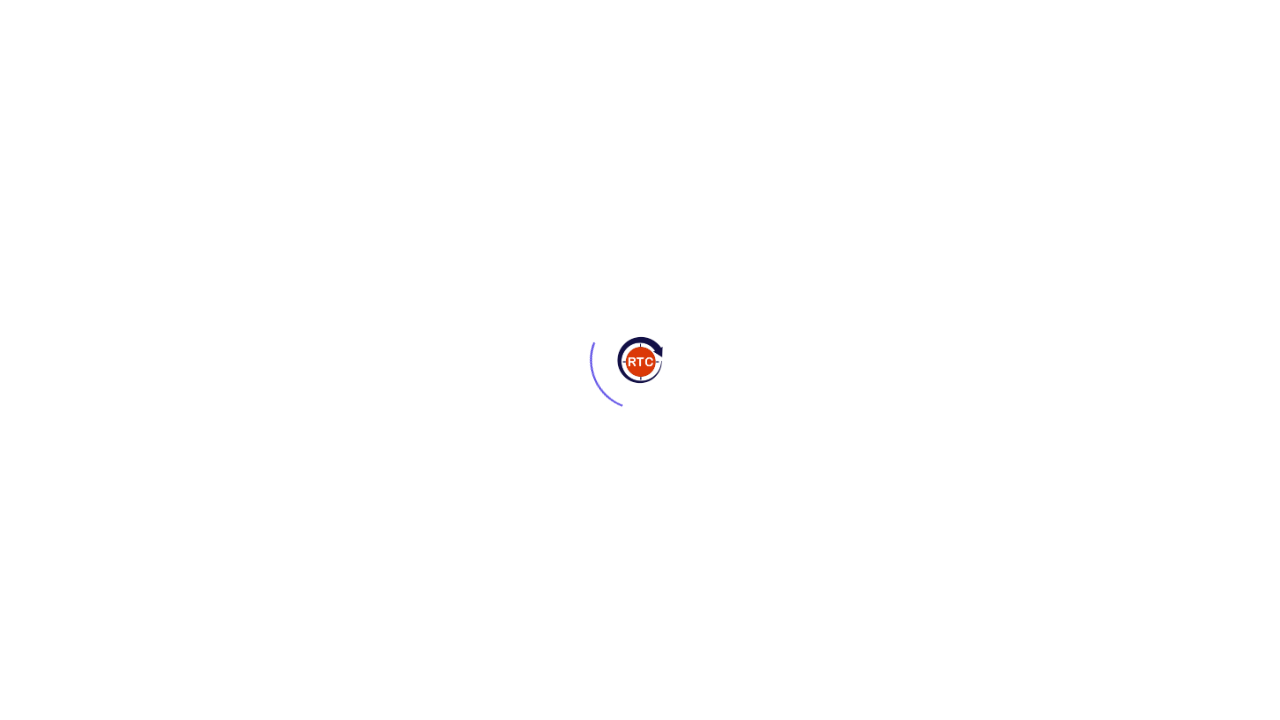

Navigated to Knowledge Center page
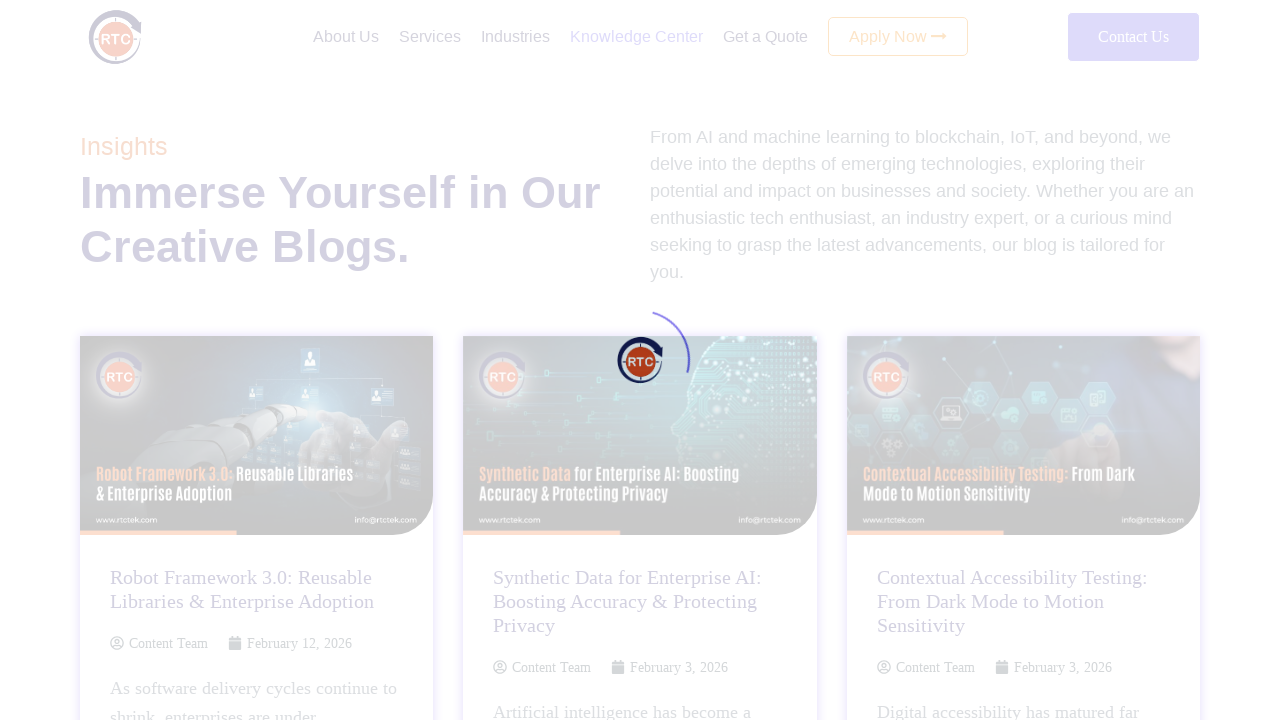

Clicked Get a Quote link at (765, 36) on xpath=//li[@id='menu-item-10904']//a[normalize-space()='Get a Quote']
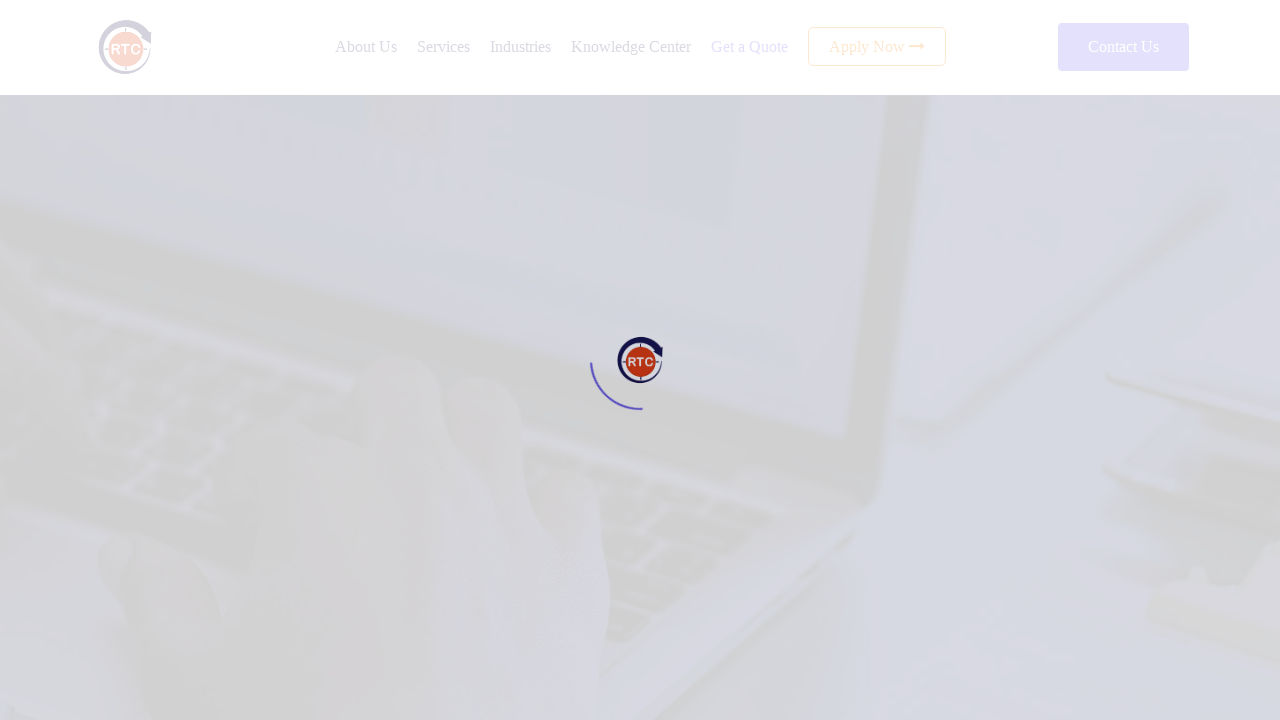

Navigated to Get a Quote page
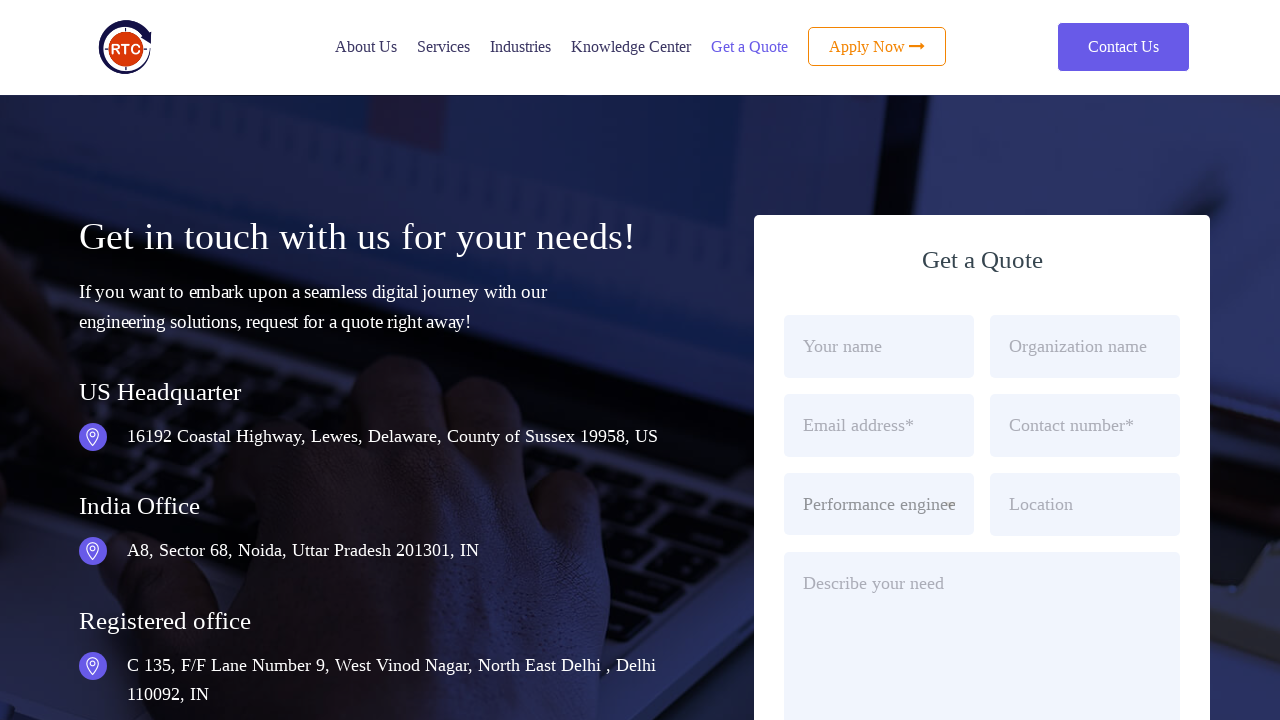

Clicked Apply Now button at (868, 46) on xpath=//span[@class='cus-nav']
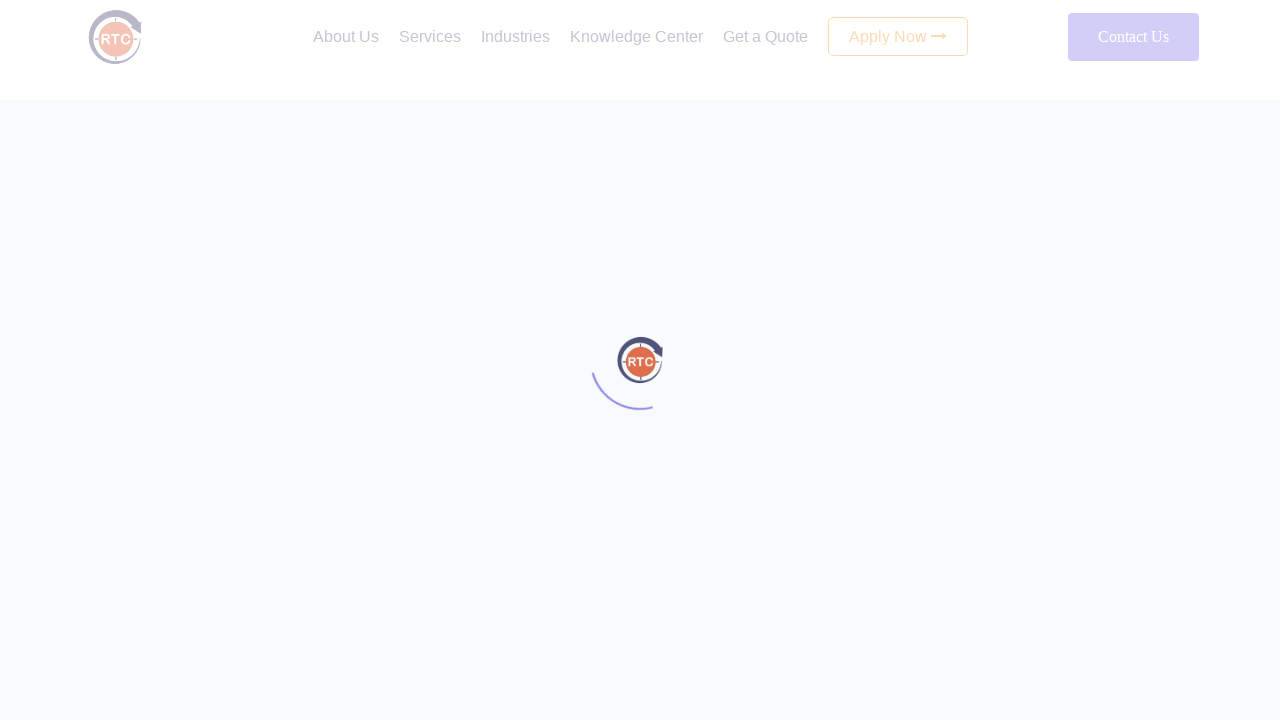

Navigated to Apply Now page
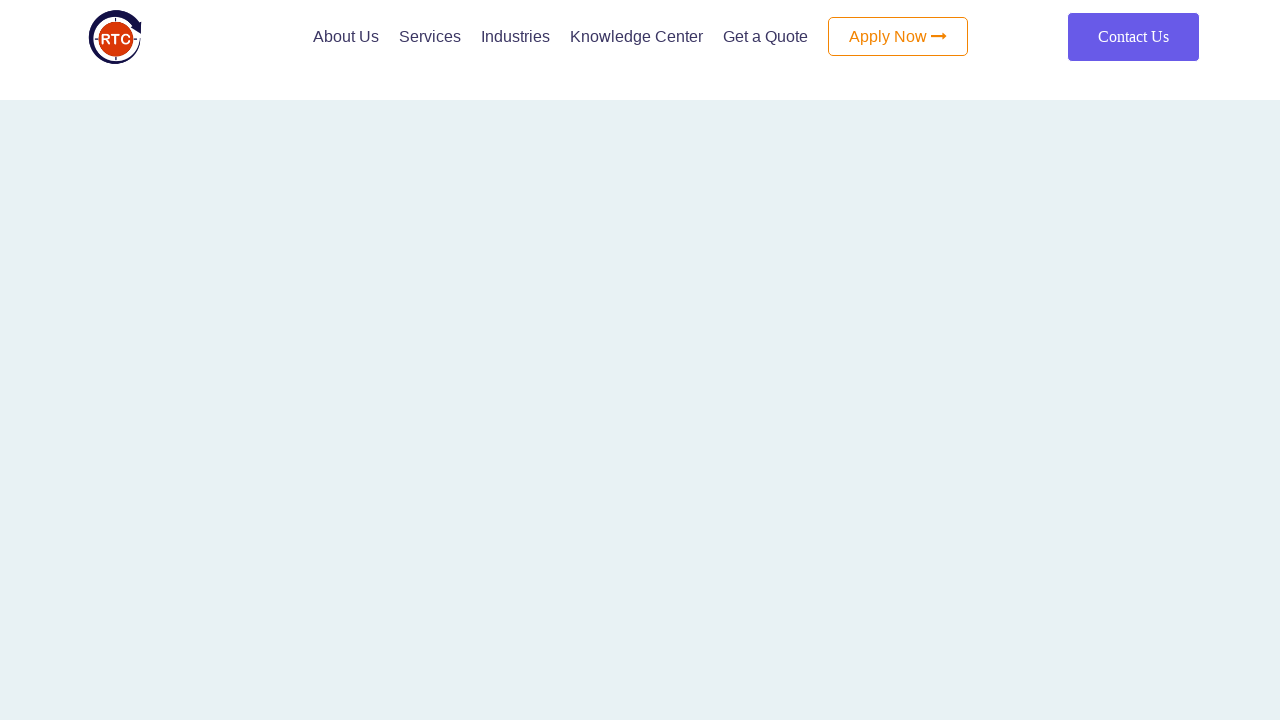

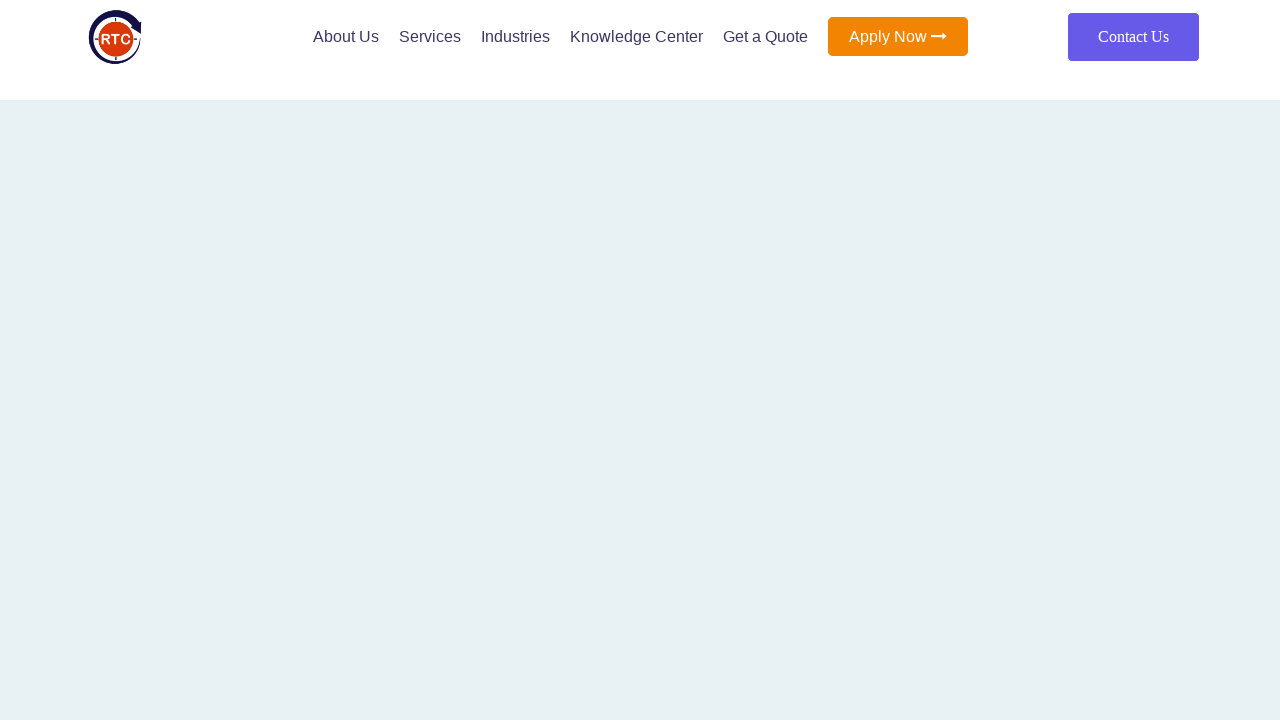